Tests selecting options from a single-select dropdown using different methods: by index, by value, and by visible text

Starting URL: https://eviltester.github.io/supportclasses/

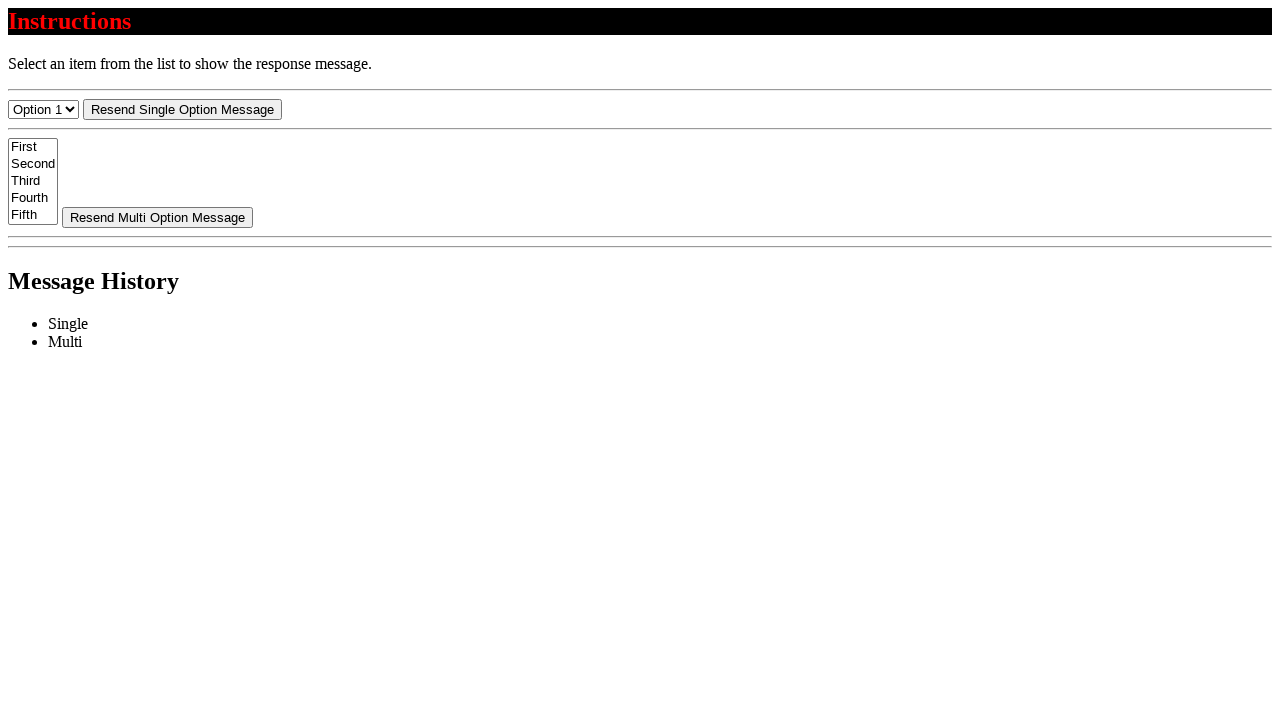

Selected option at index 0 from single-select dropdown on #select-menu
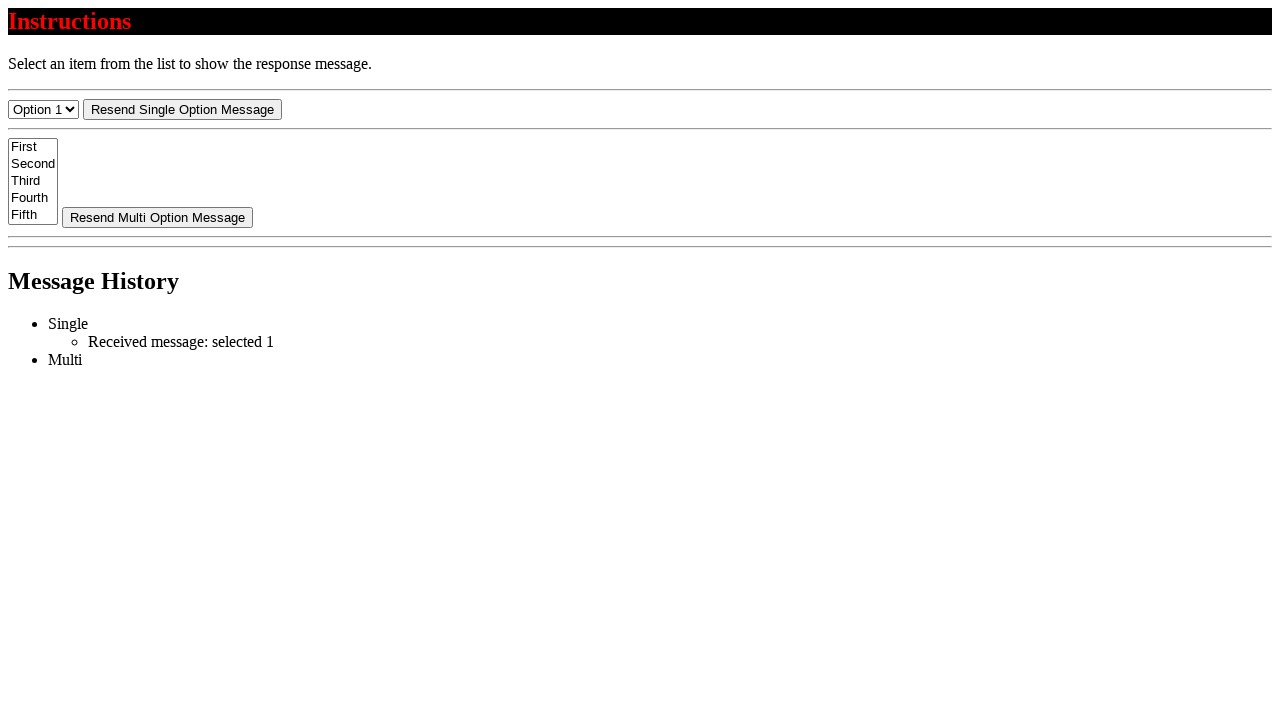

Retrieved selected option text
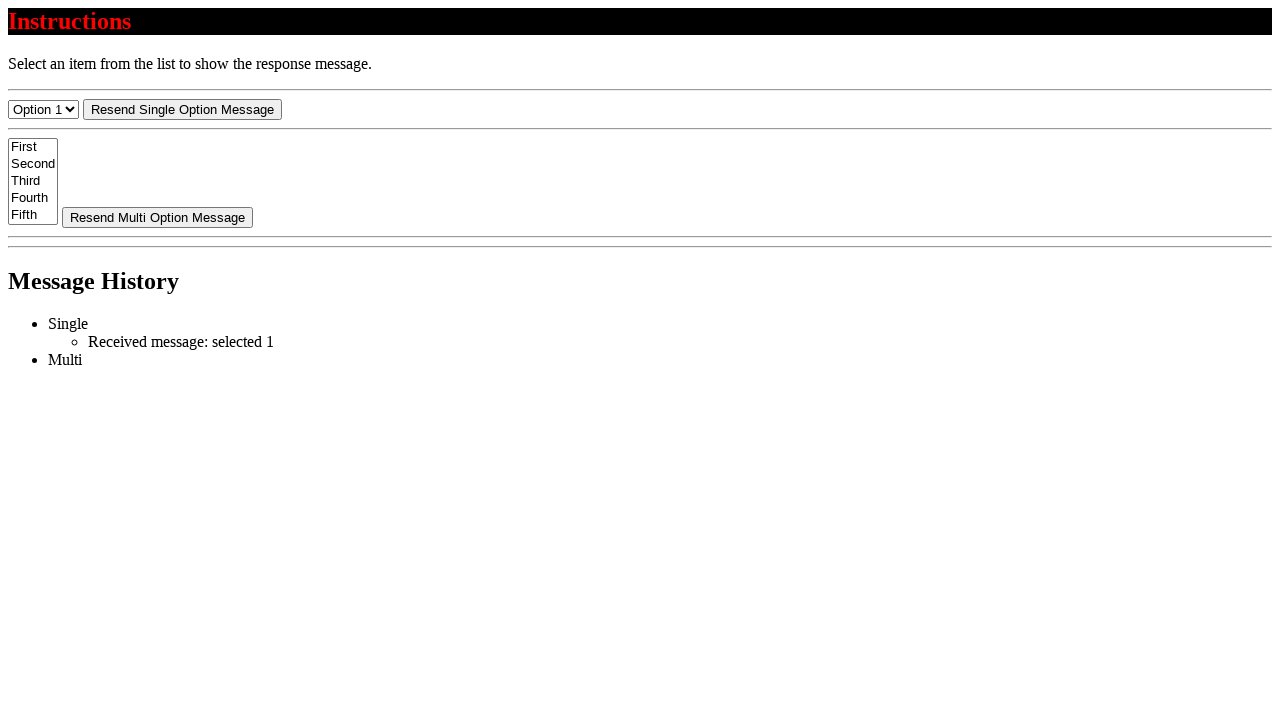

Verified selected text is 'Option 1'
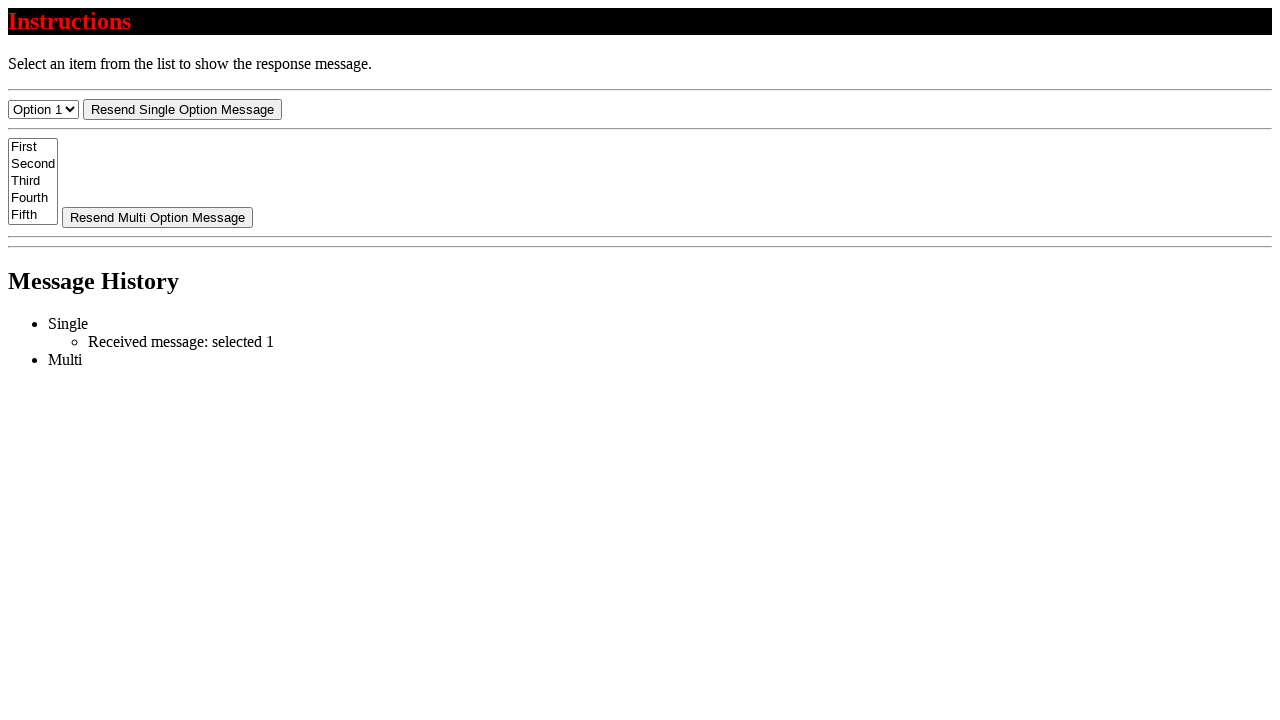

Selected option at index 1 from single-select dropdown on #select-menu
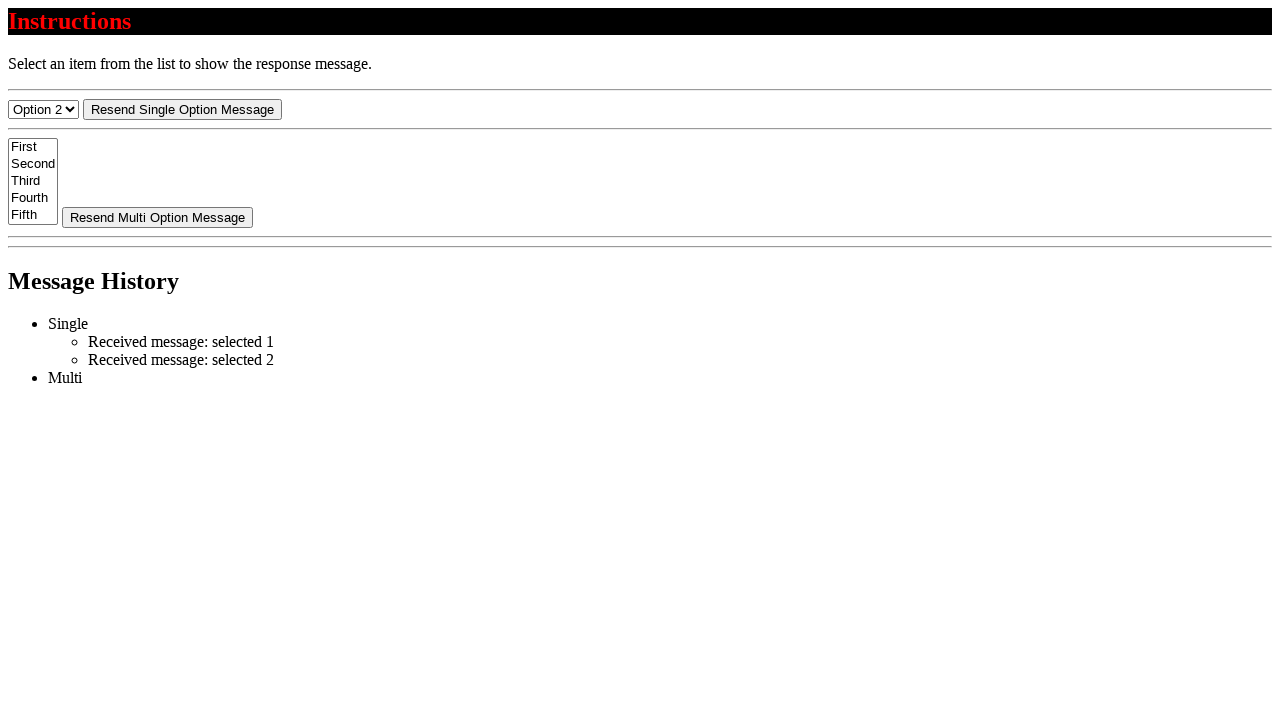

Retrieved selected option text
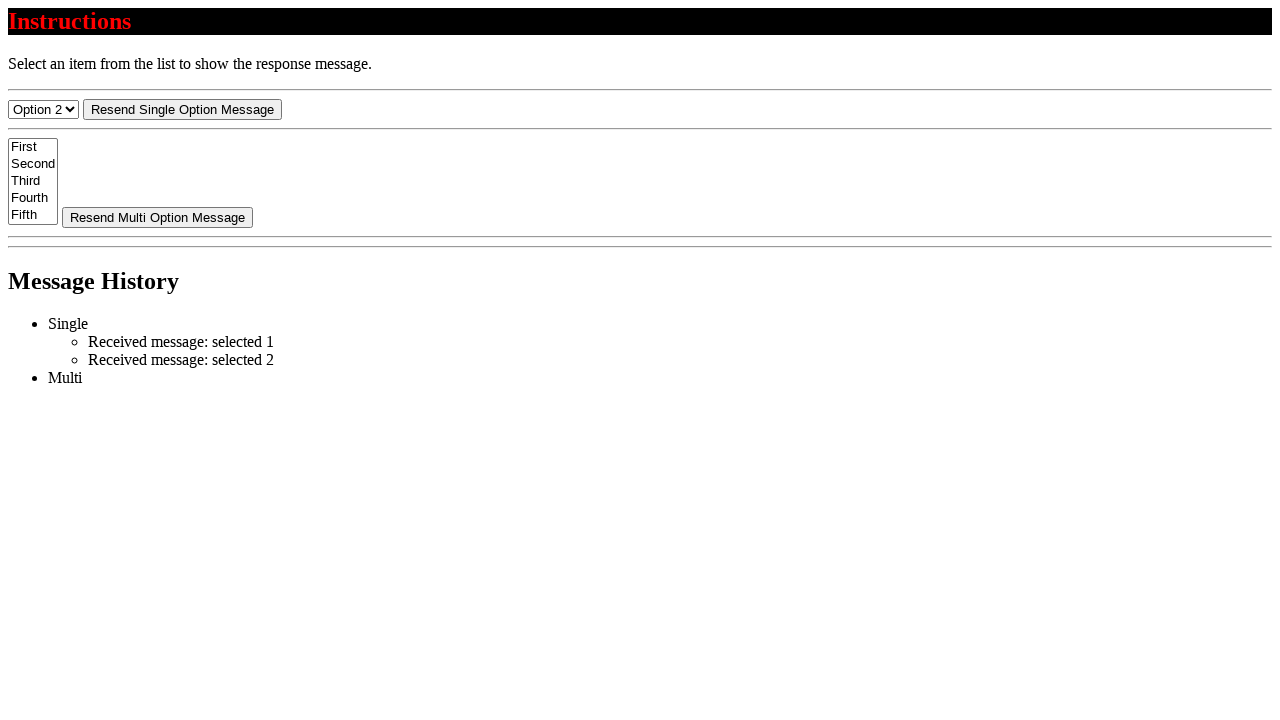

Verified selected text is 'Option 2'
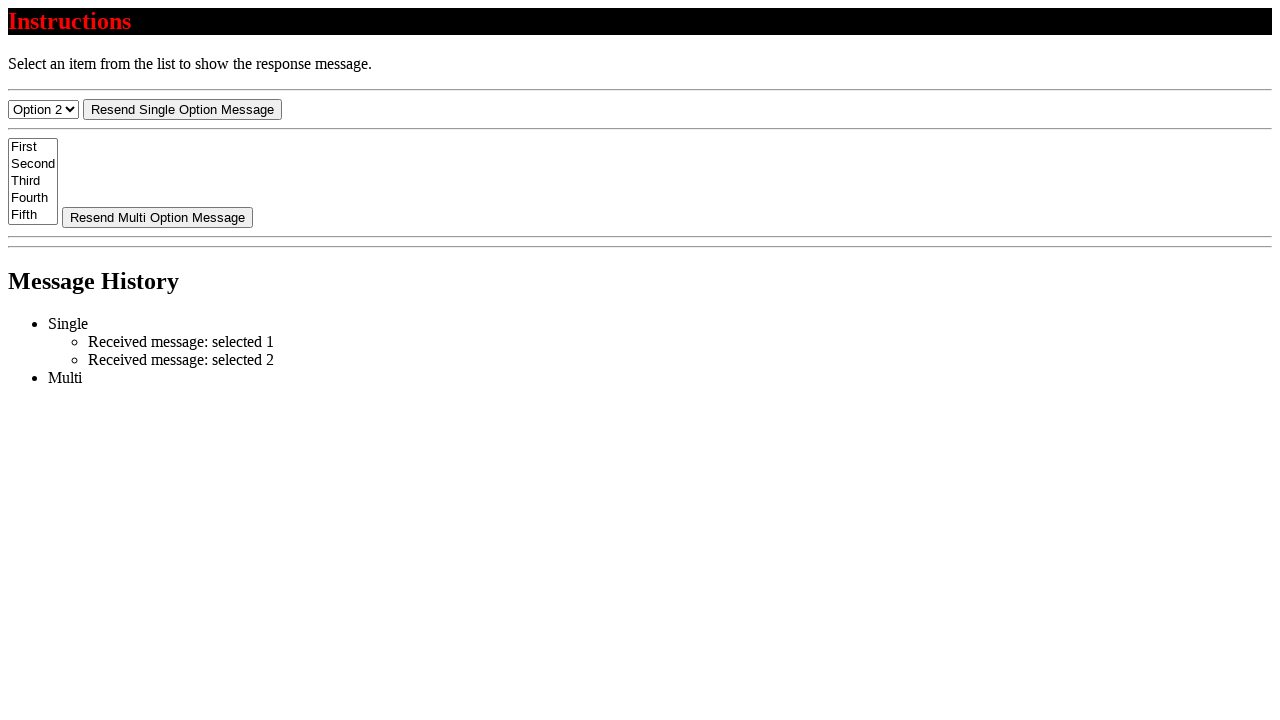

Selected option by value '1' from single-select dropdown on #select-menu
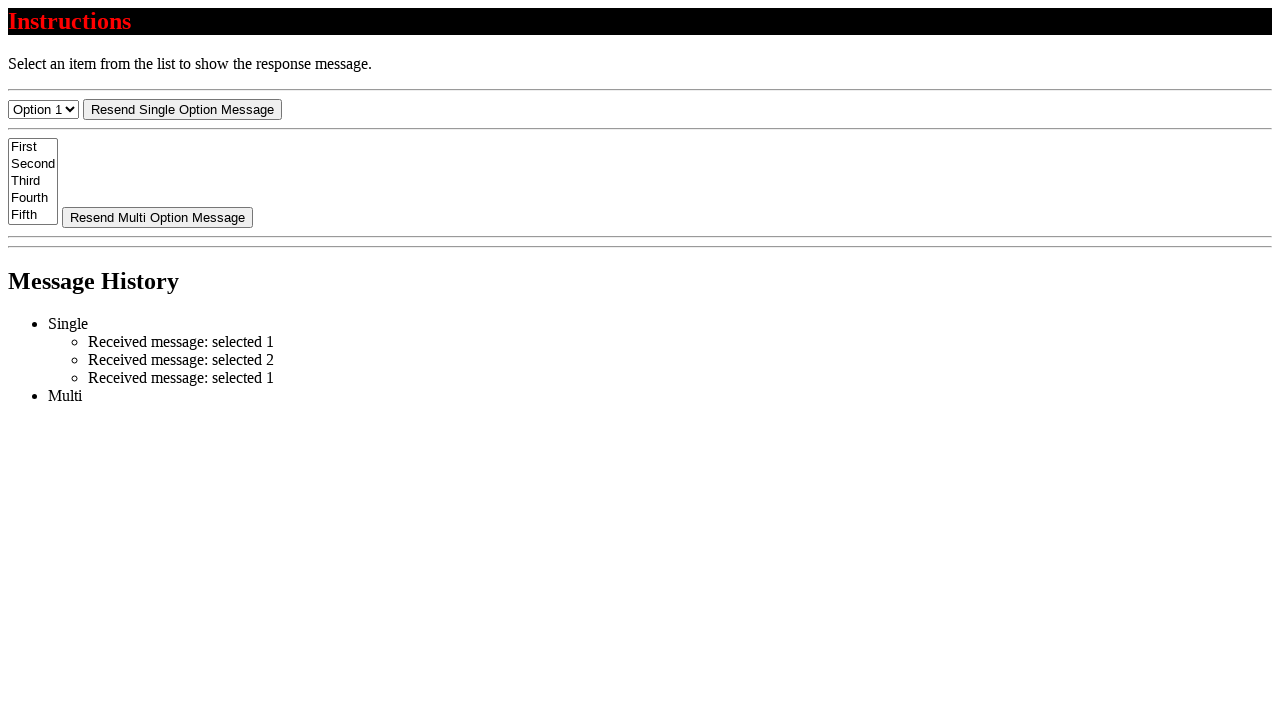

Retrieved selected option text
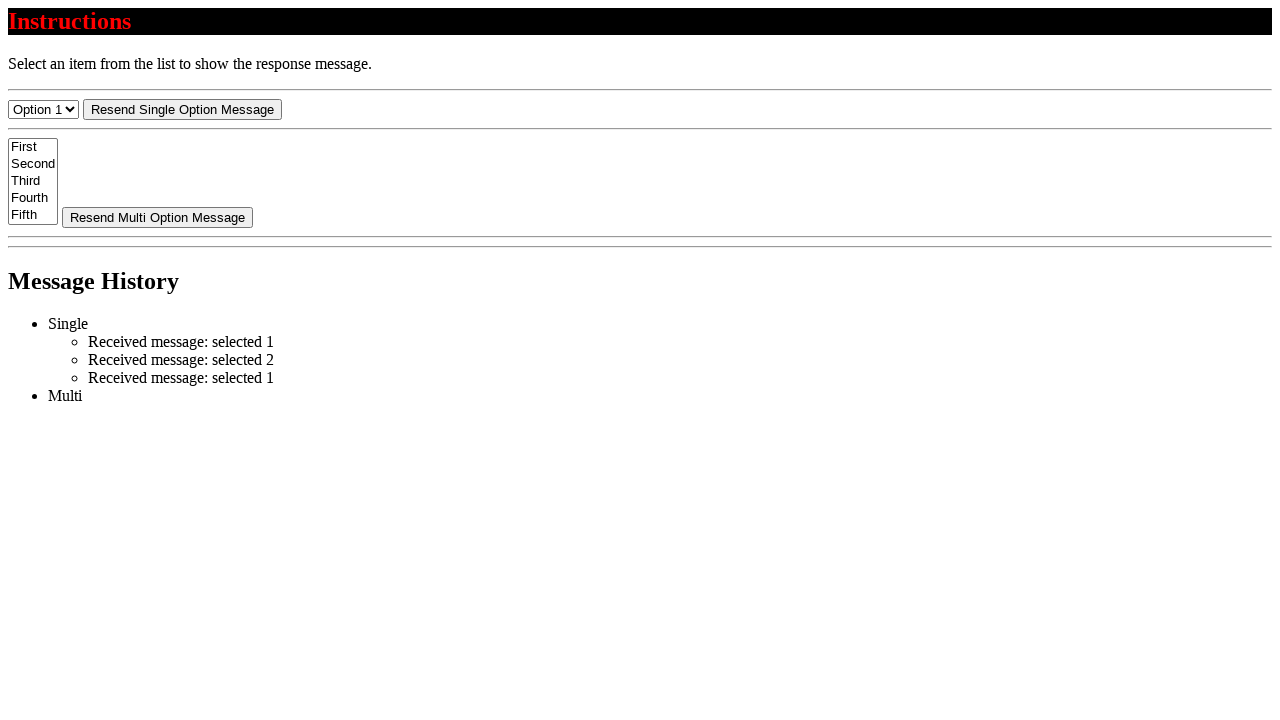

Verified selected text is 'Option 1' after value selection
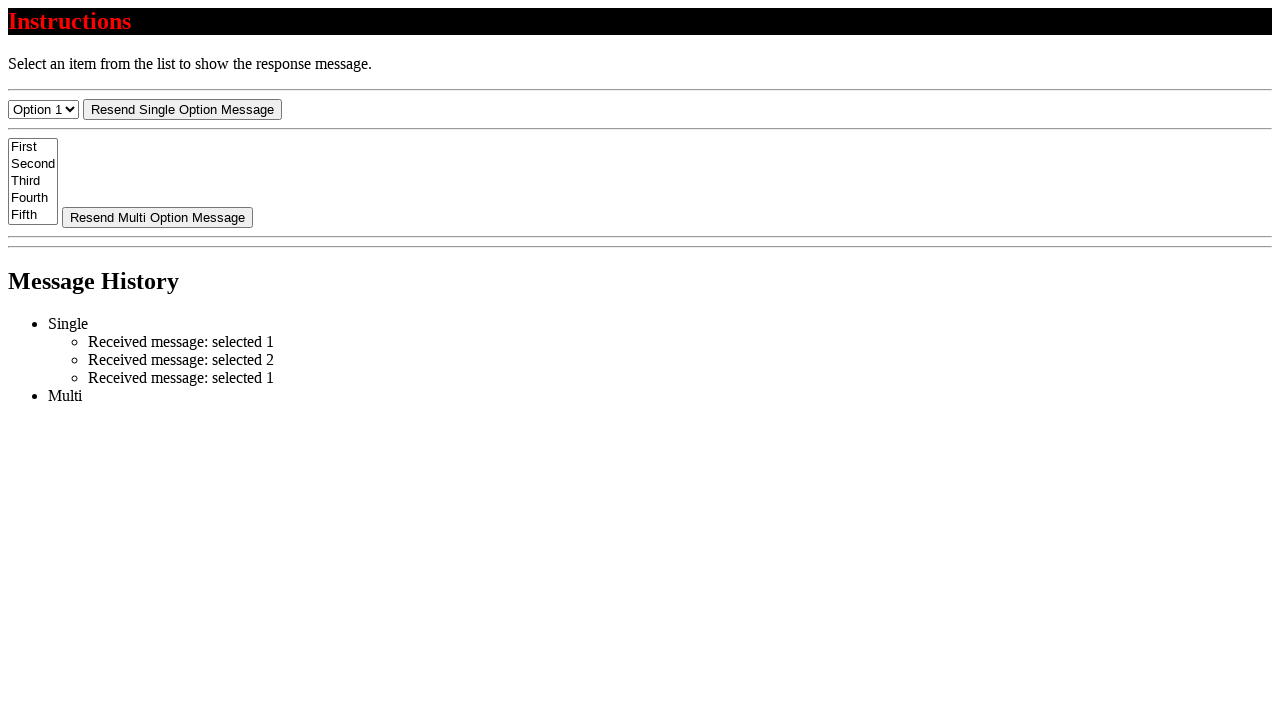

Selected option by visible text 'Option 3' from single-select dropdown on #select-menu
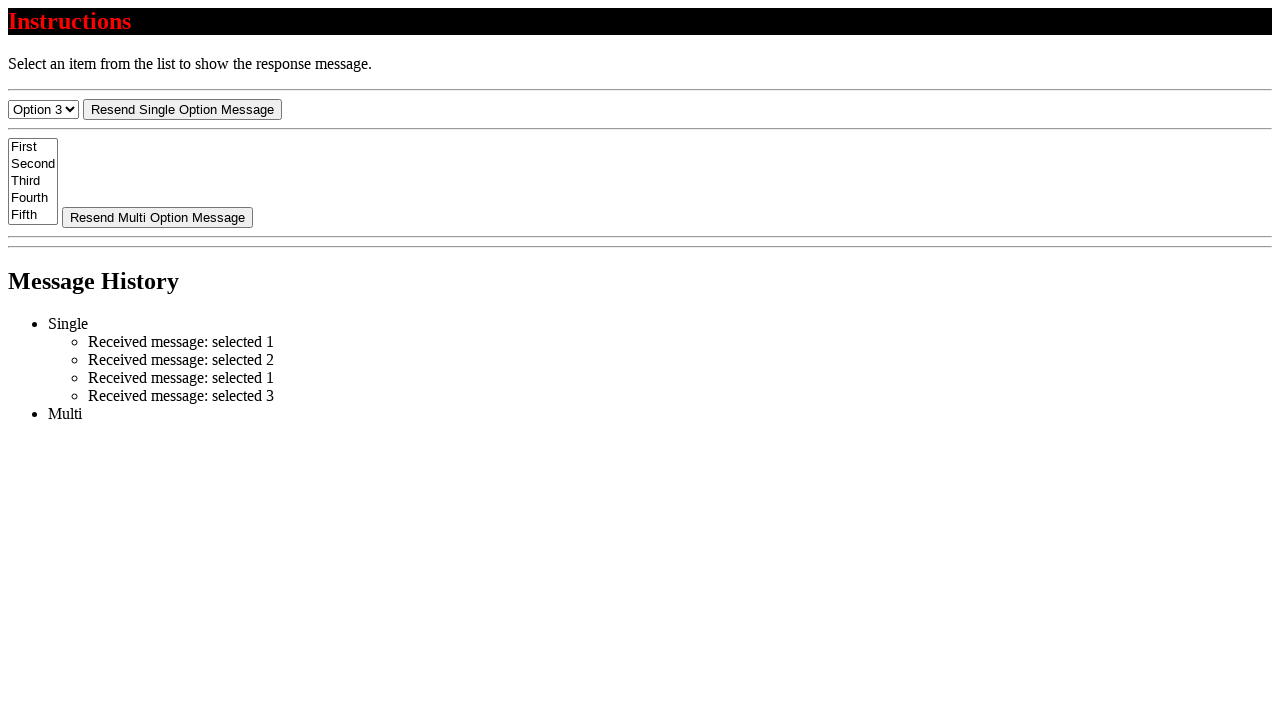

Retrieved selected option value attribute
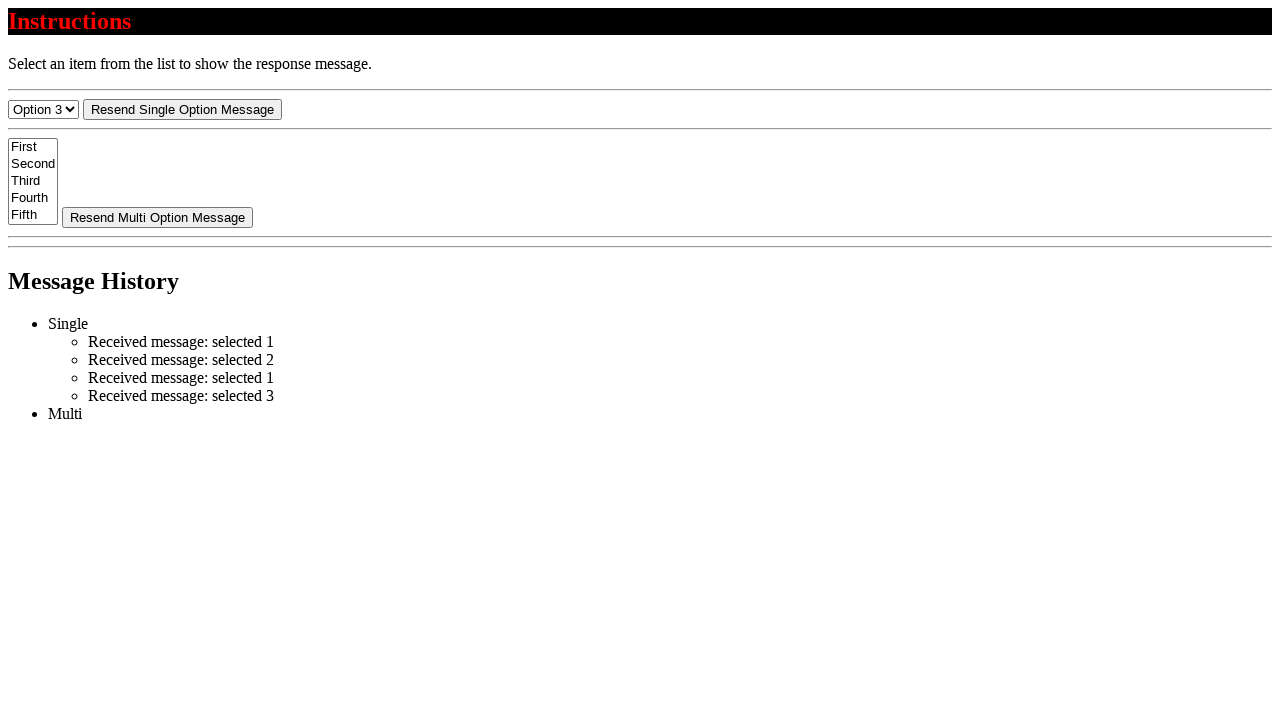

Verified selected option value is '3'
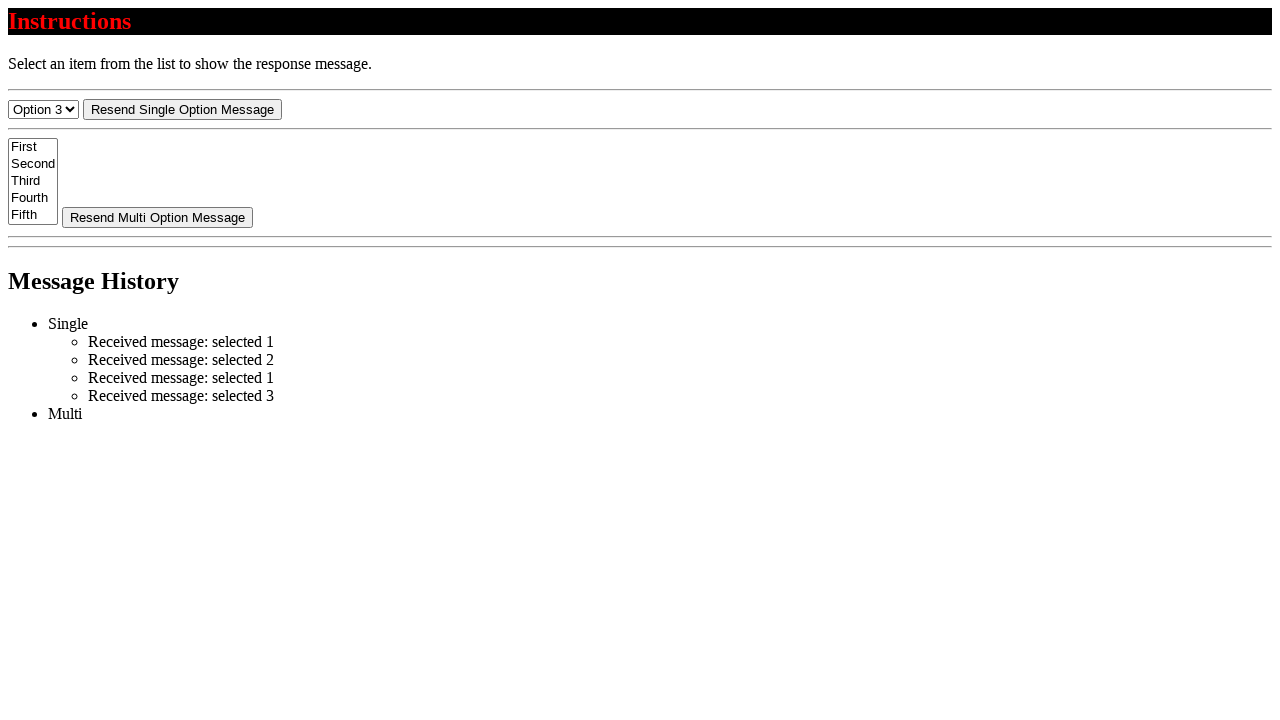

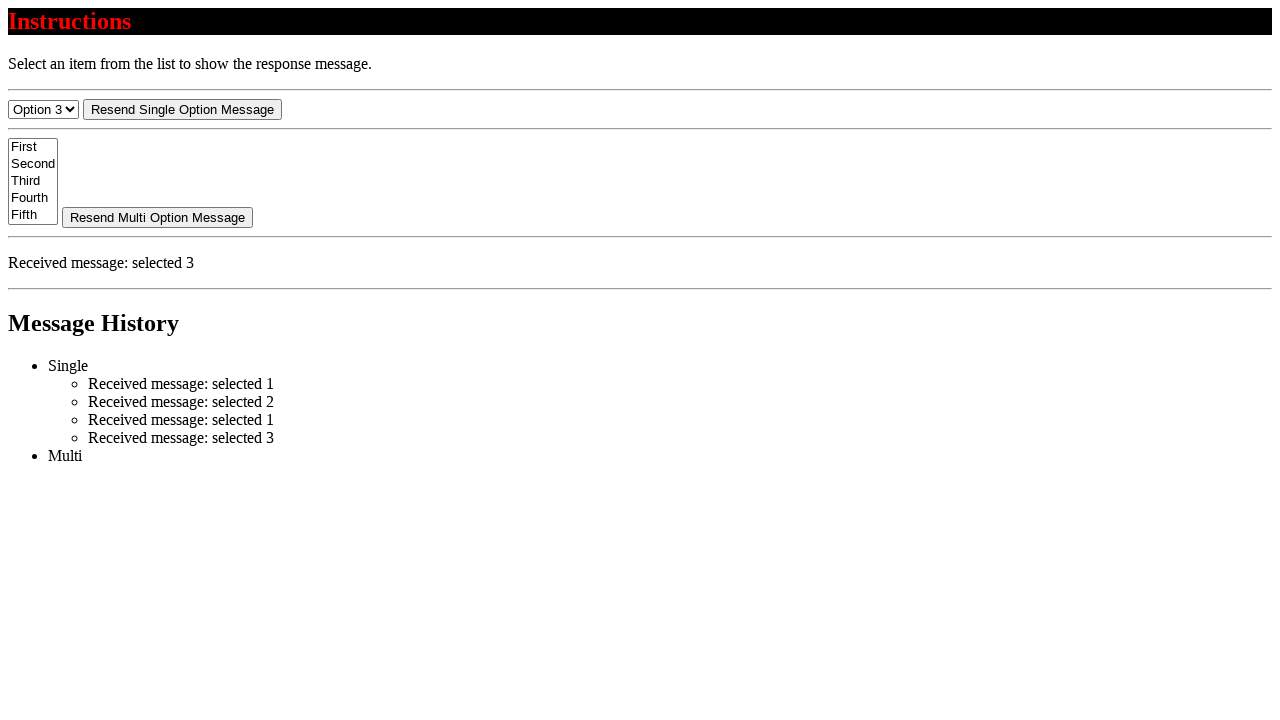